Tests tooltip functionality by entering text in an age field and hovering over it to display the tooltip

Starting URL: https://jqueryui.com/tooltip/

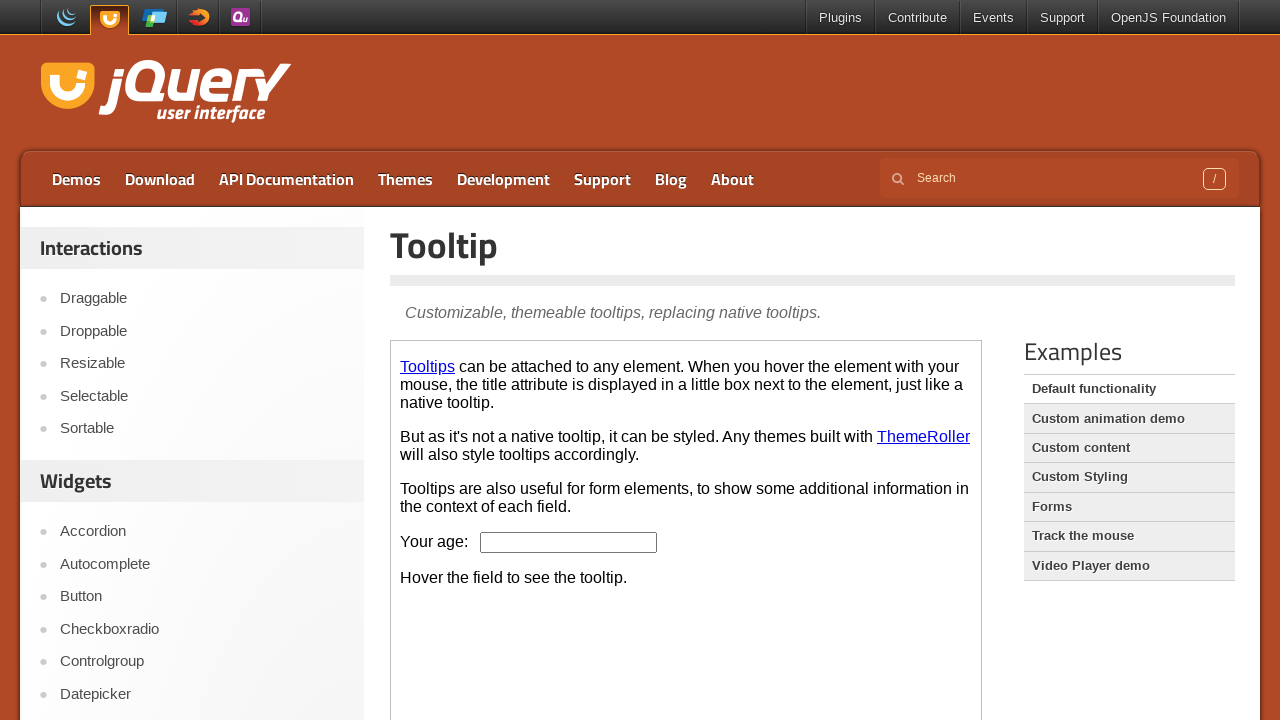

Located the iframe containing the tooltip demo
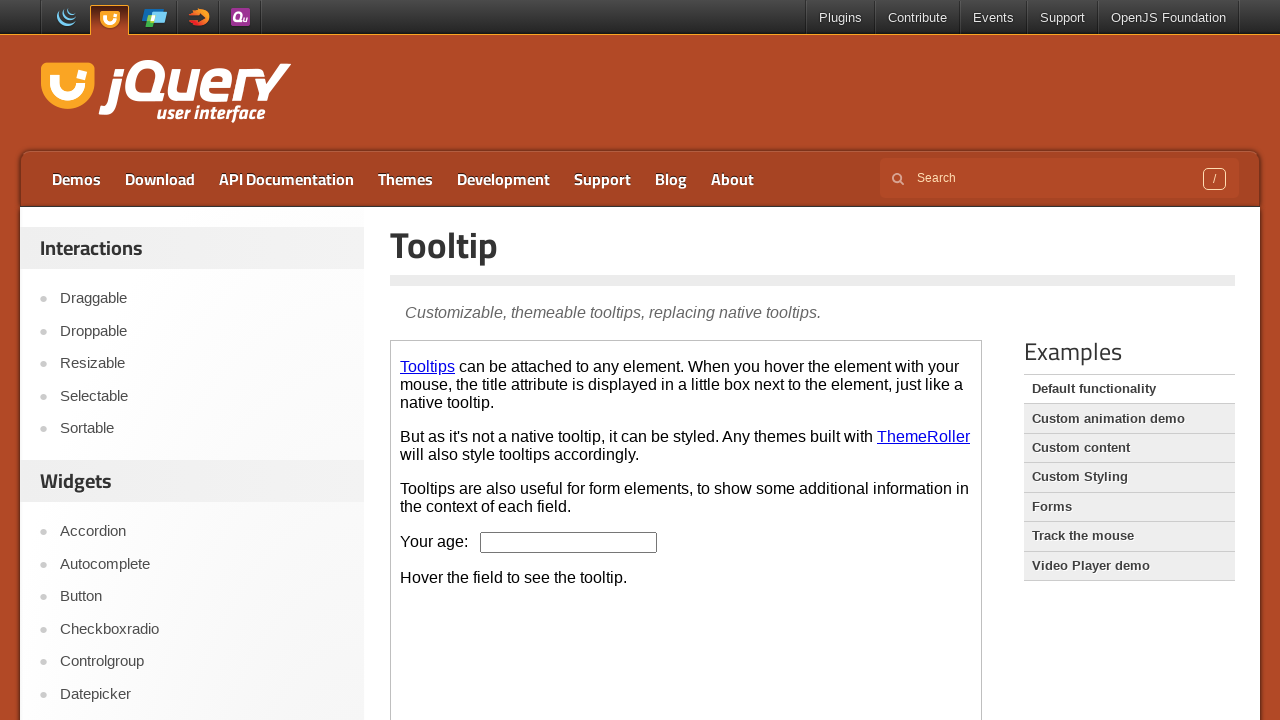

Entered '30' in the age field on iframe >> nth=0 >> internal:control=enter-frame >> #age
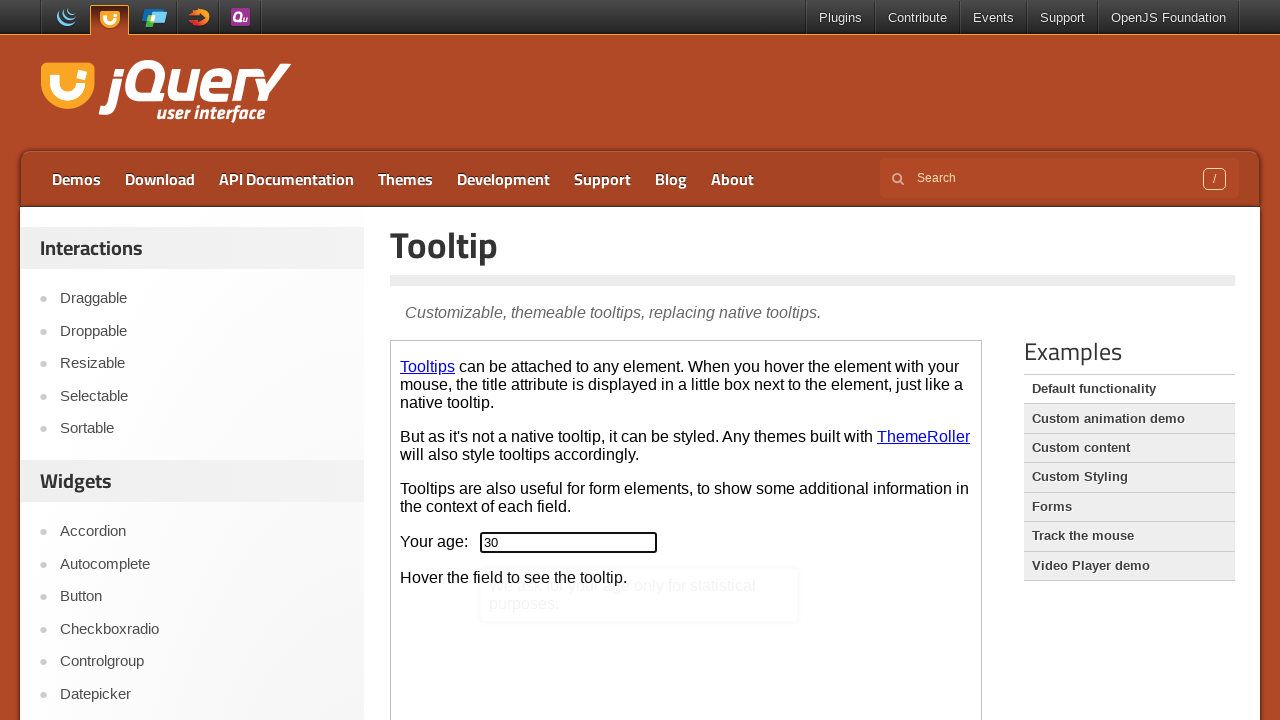

Hovered over the age field to trigger tooltip at (569, 542) on iframe >> nth=0 >> internal:control=enter-frame >> #age
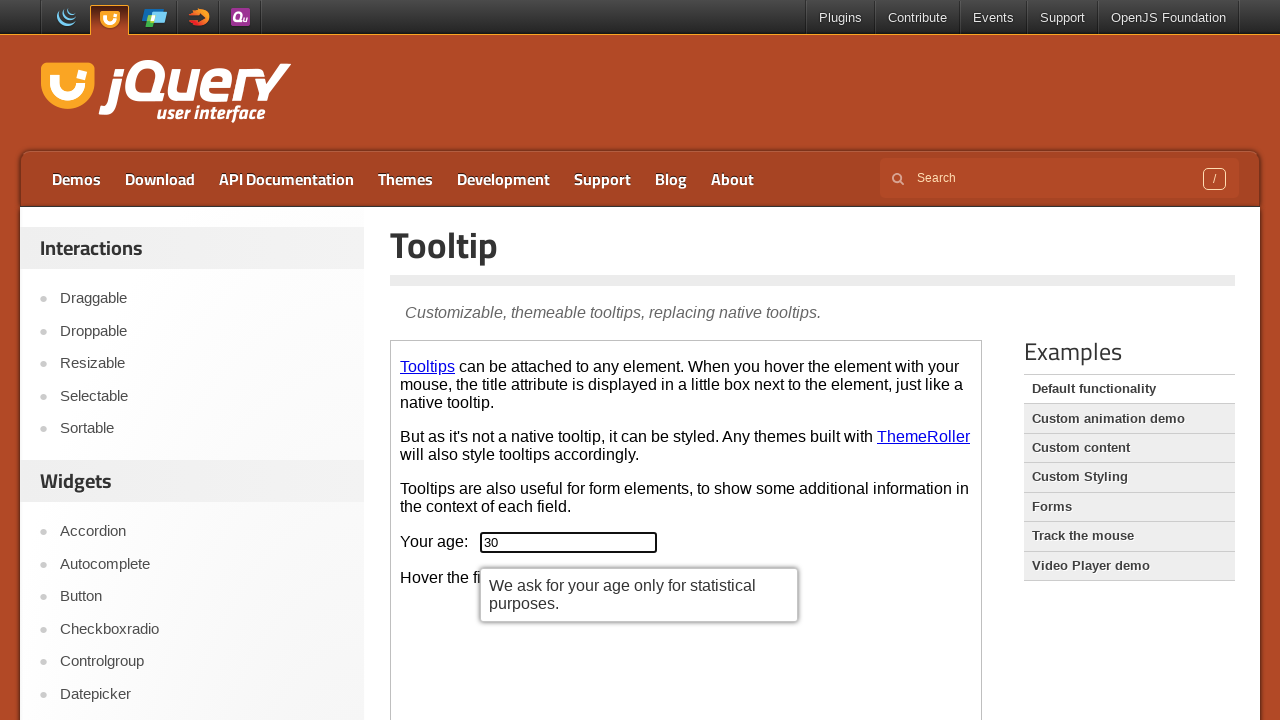

Retrieved tooltip text: 'We ask for your age only for statistical purposes.'
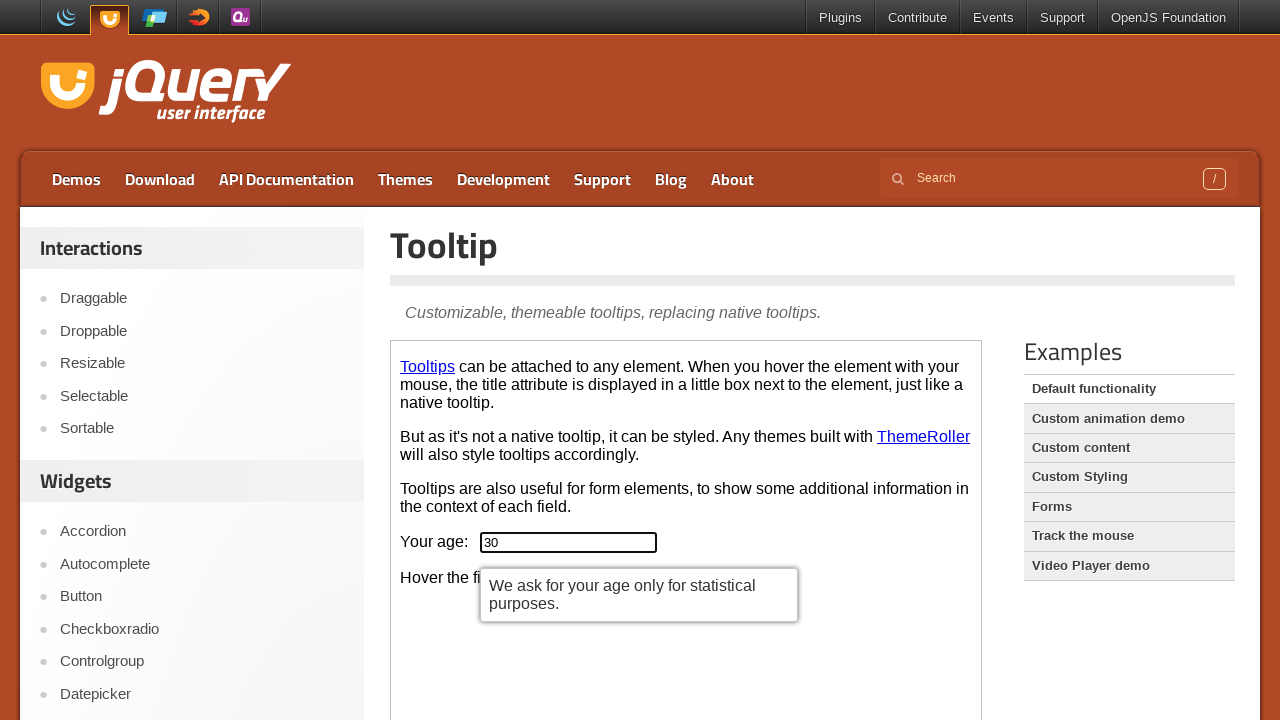

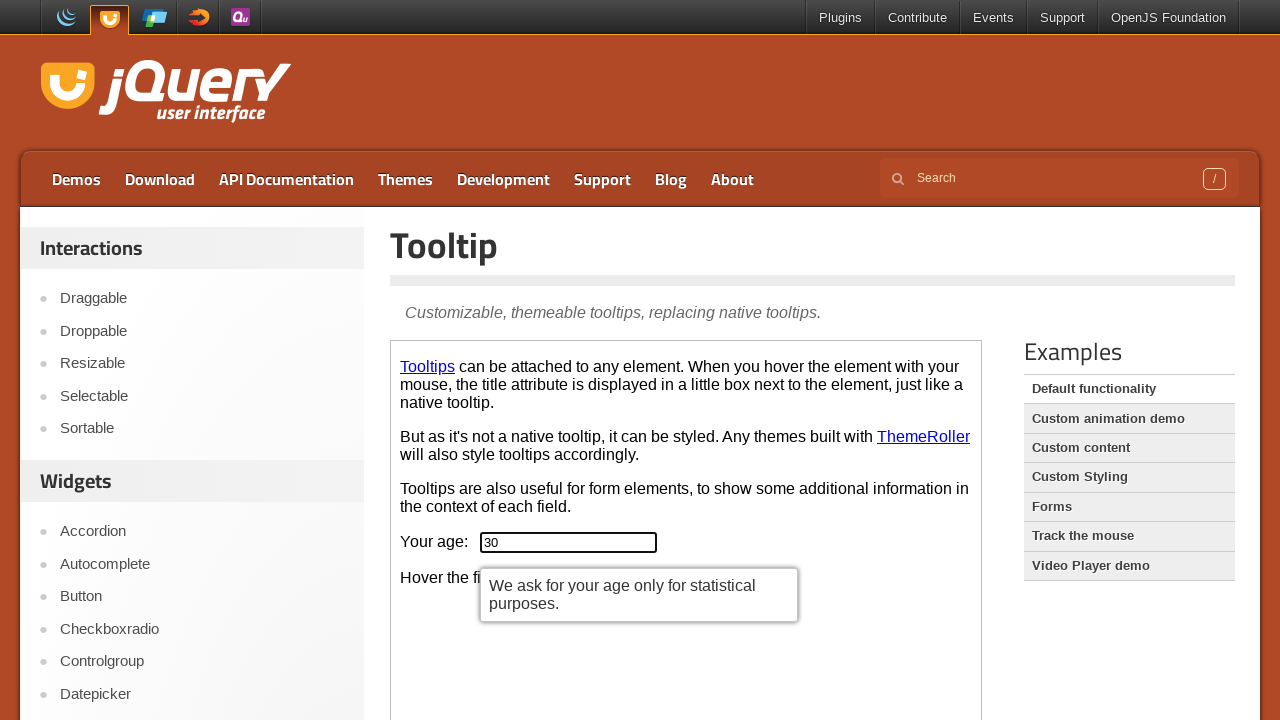